Tests the user registration form by filling in username, email, and password fields, then clicking the sign up button to submit the registration.

Starting URL: https://demo.learnwebdriverio.com/register

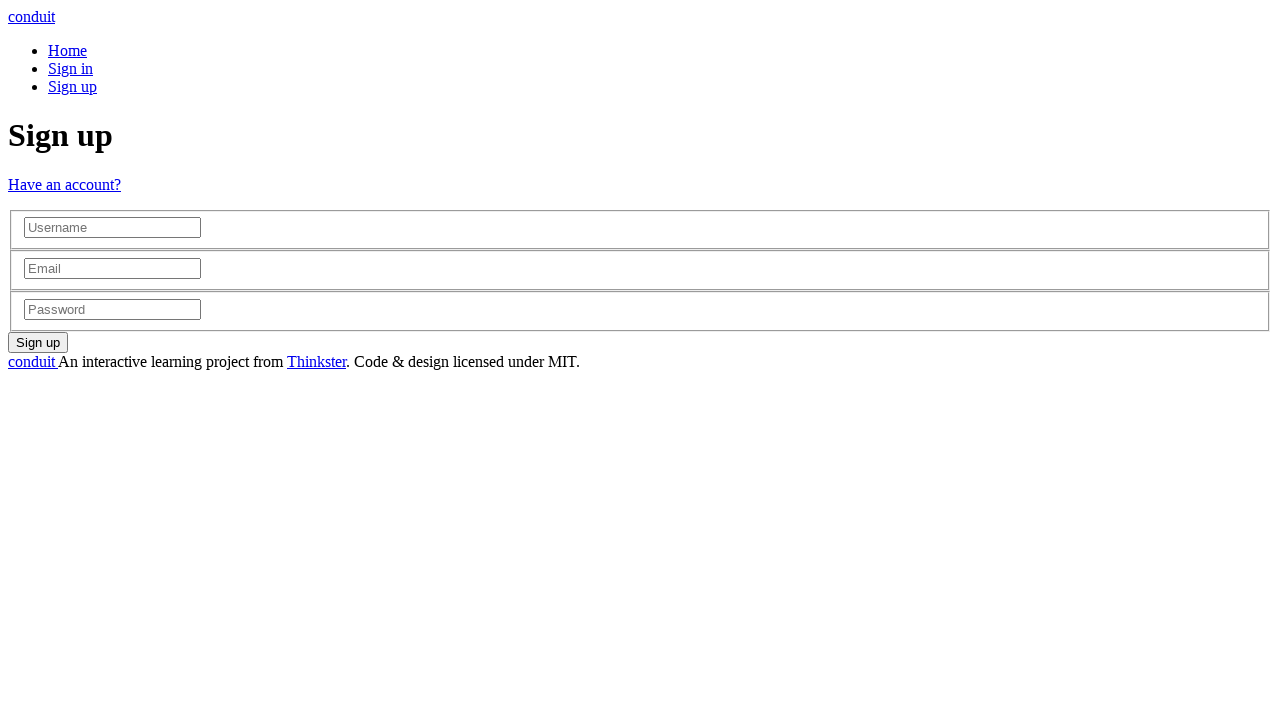

Username field became visible
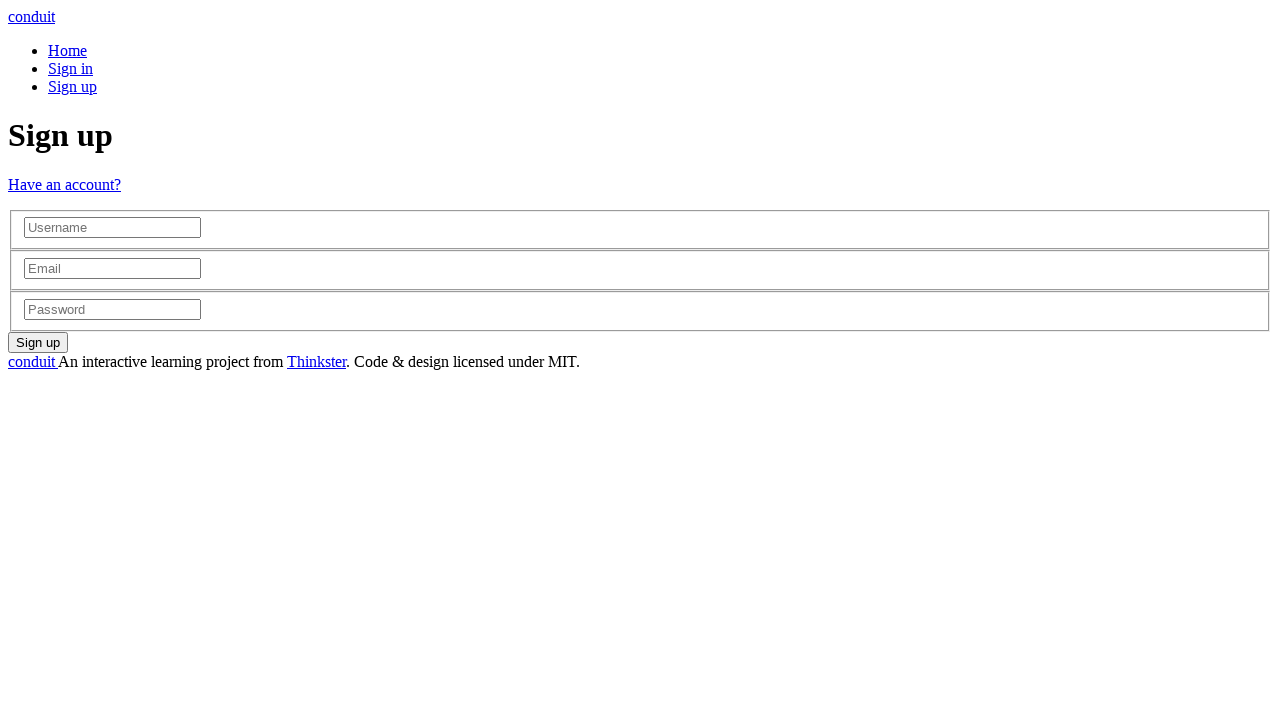

Clicked on username field at (112, 228) on internal:role=textbox[name="Username"i]
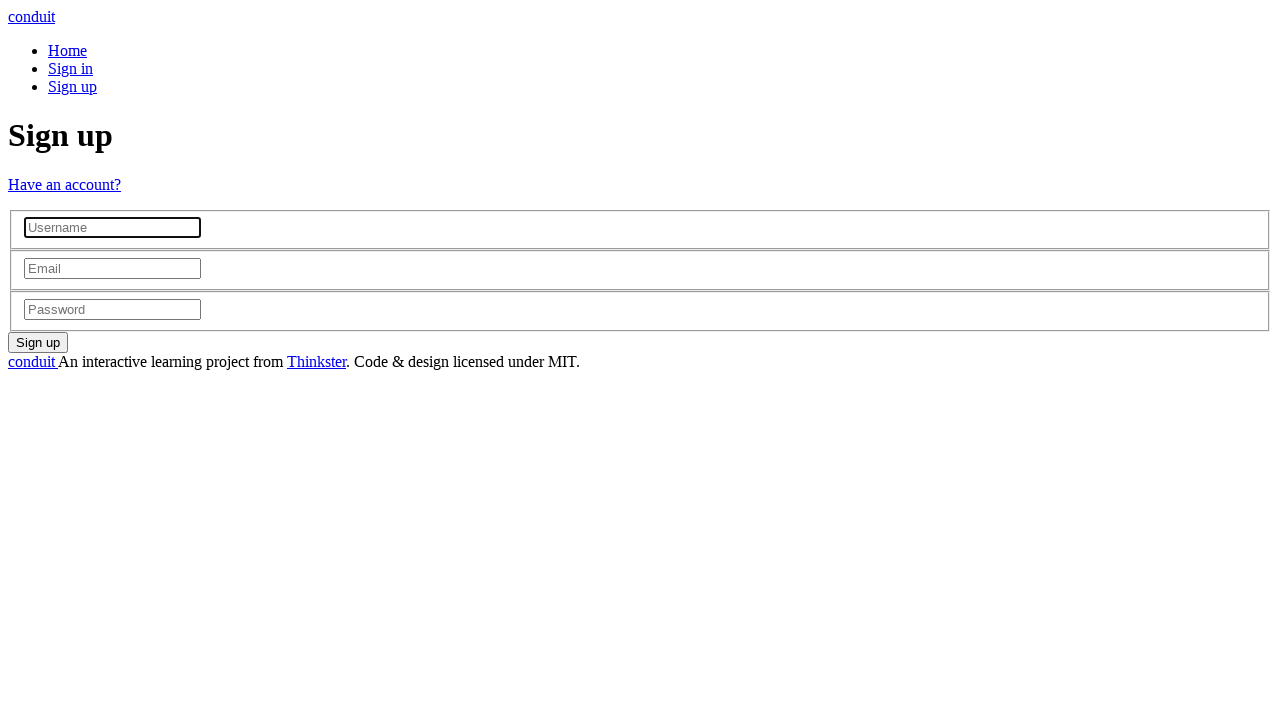

Filled username field with 'TesterJohn847' on internal:role=textbox[name="Username"i]
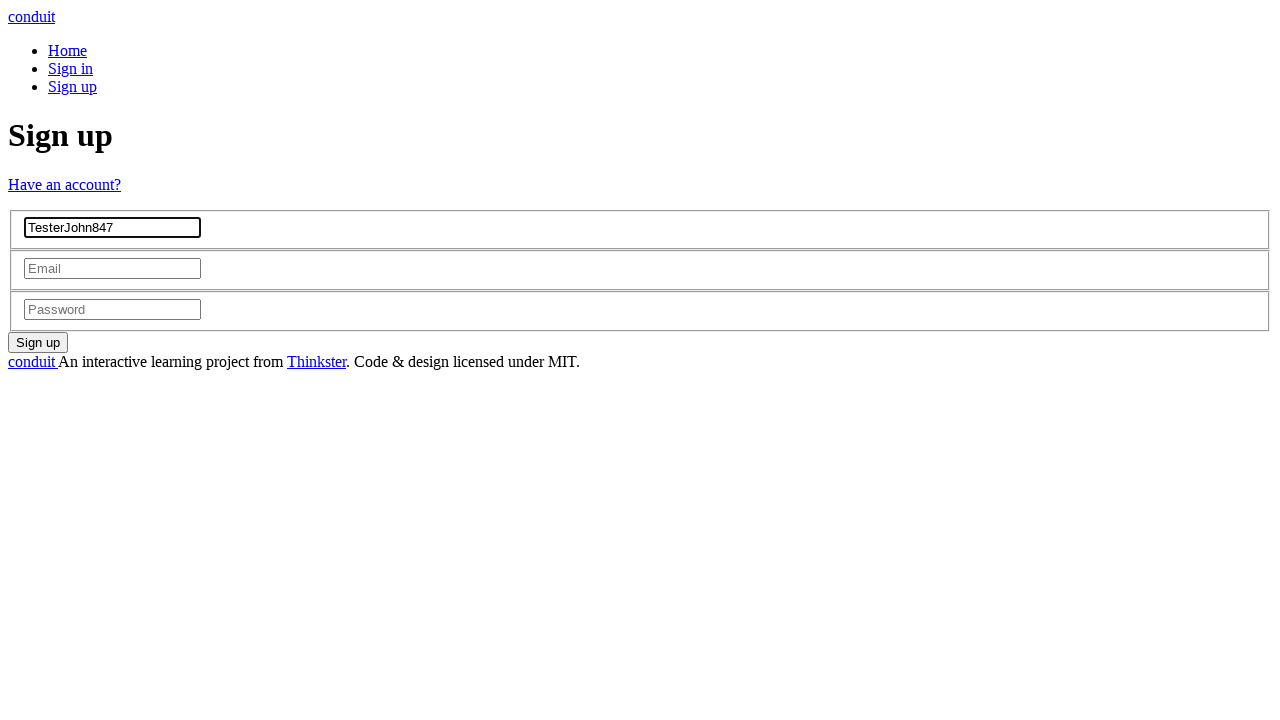

Filled email field with 'testerjohn847@example.com' on internal:role=textbox[name="Email"i]
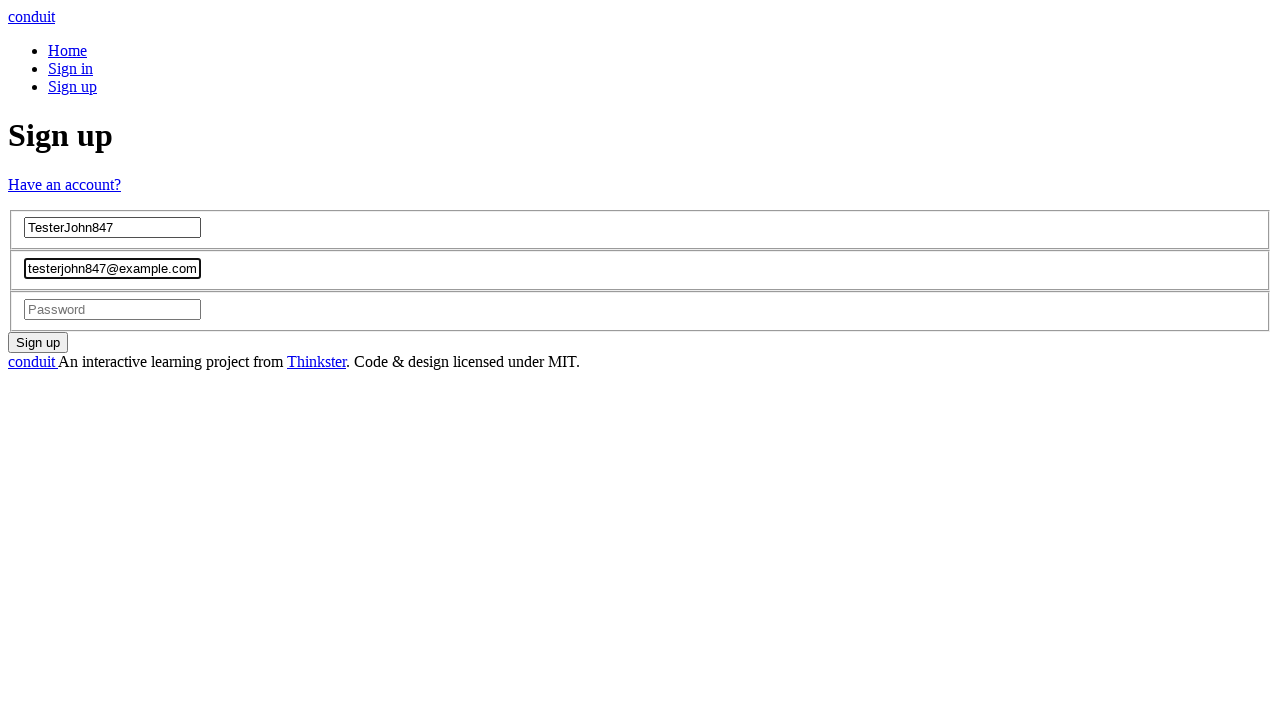

Filled password field with 'SecurePass789' on internal:role=textbox[name="Password"i]
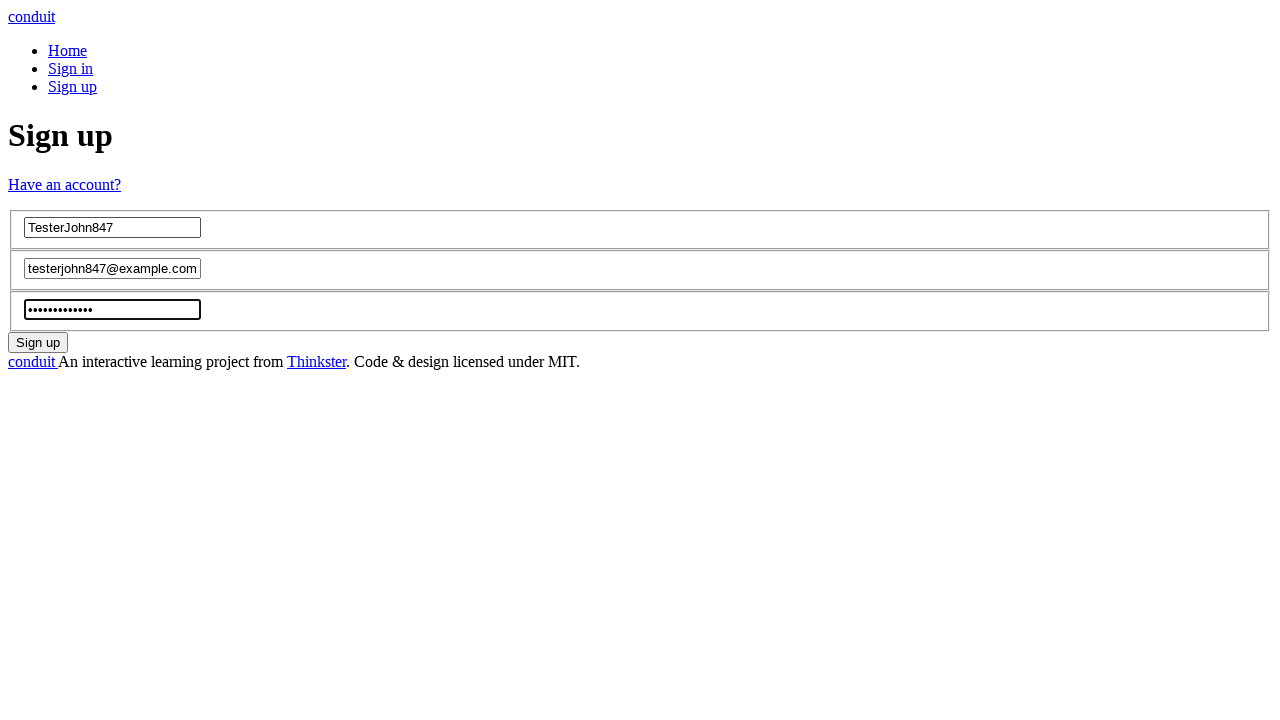

Clicked sign up button to submit registration at (38, 342) on internal:role=button[name="Sign up"i]
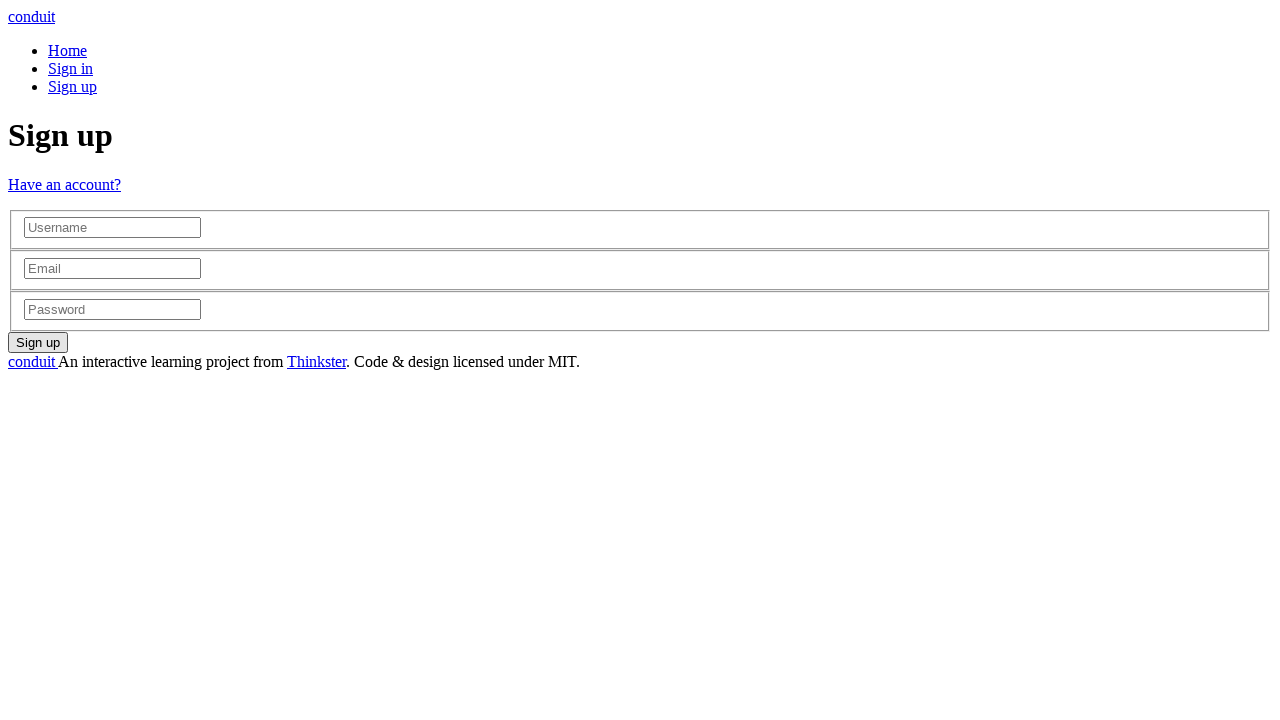

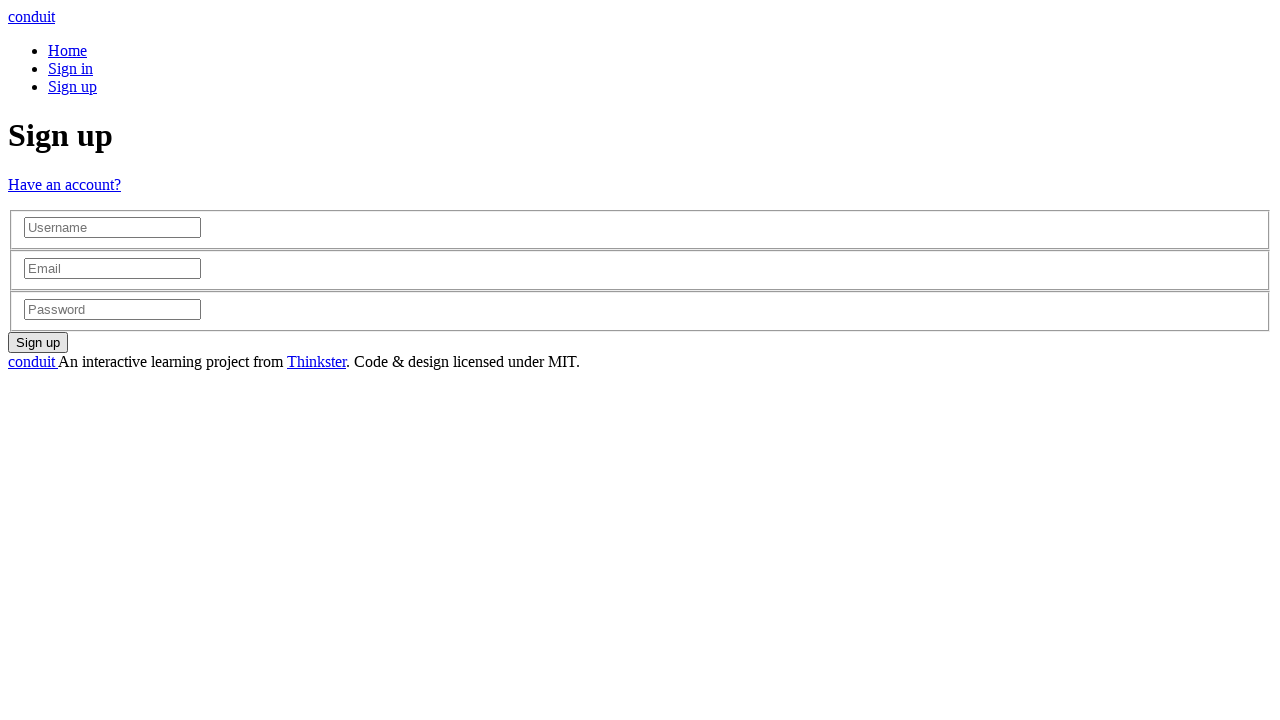